Tests dynamic loading functionality by clicking a start button and verifying that "Hello World!" text appears after content loads dynamically.

Starting URL: https://automationfc.github.io/dynamic-loading/

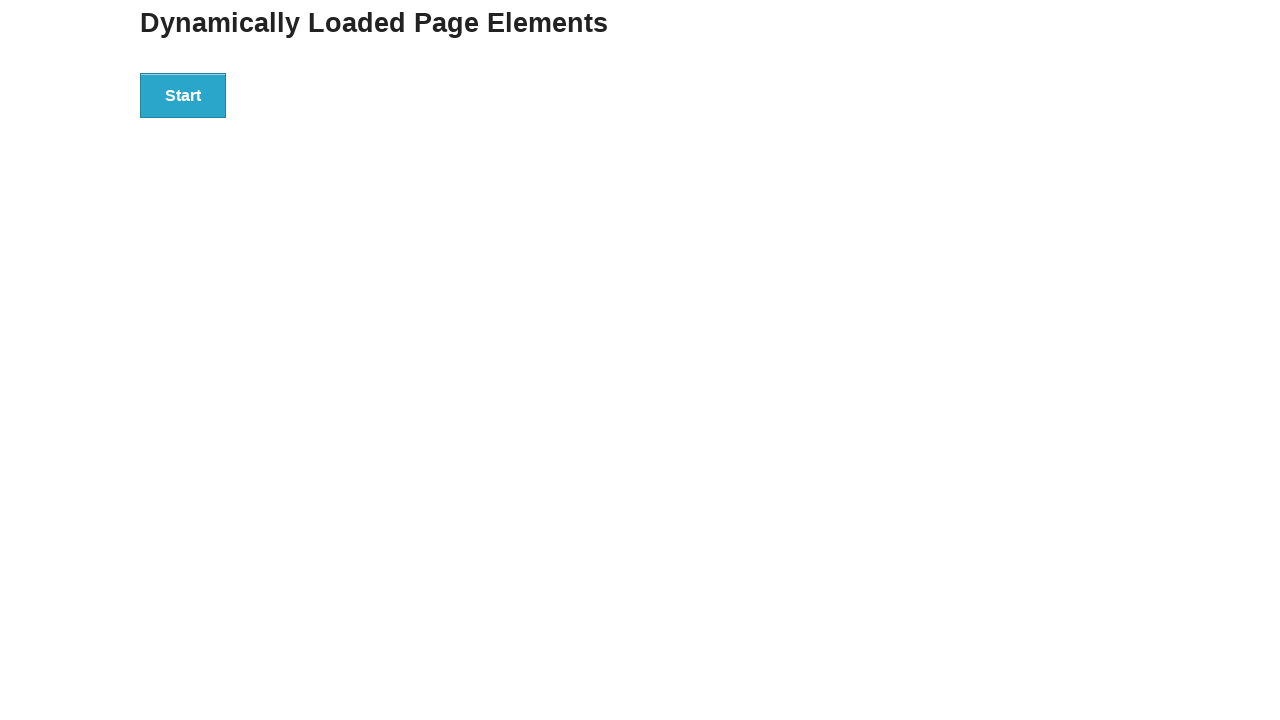

Clicked start button to trigger dynamic loading at (183, 95) on div#start > button
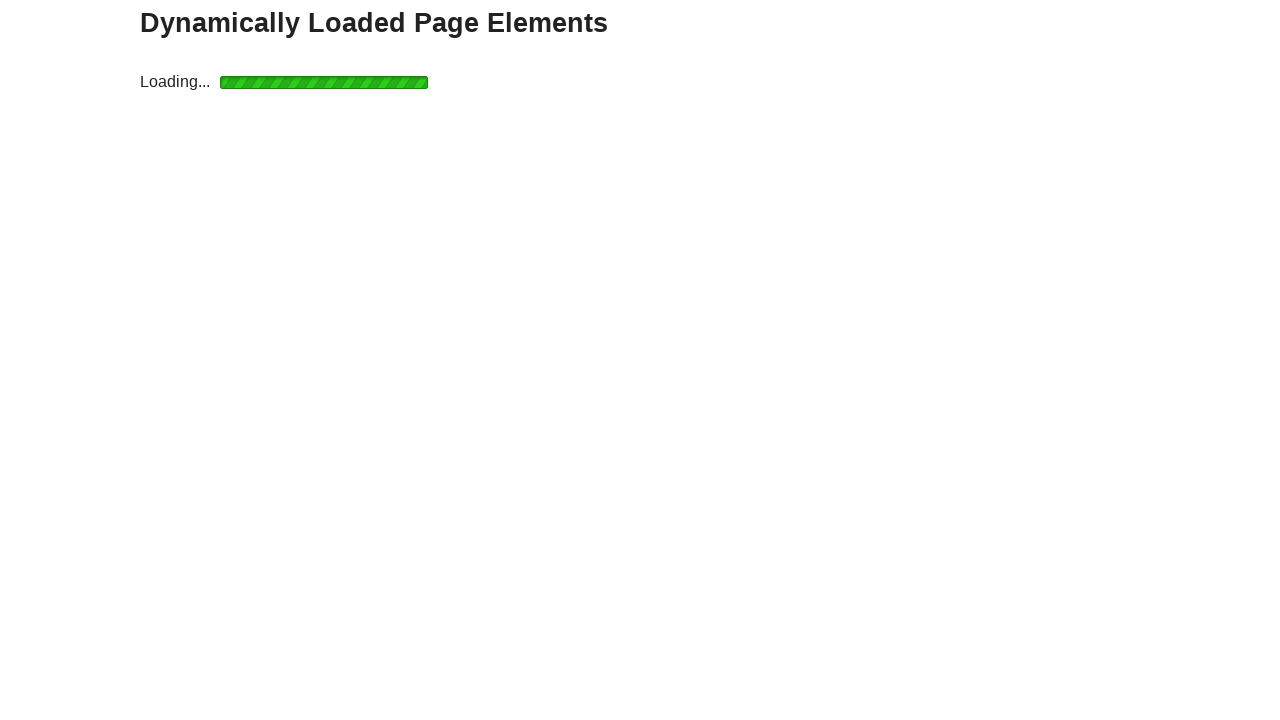

Waited for dynamically loaded content (Hello World! text) to appear
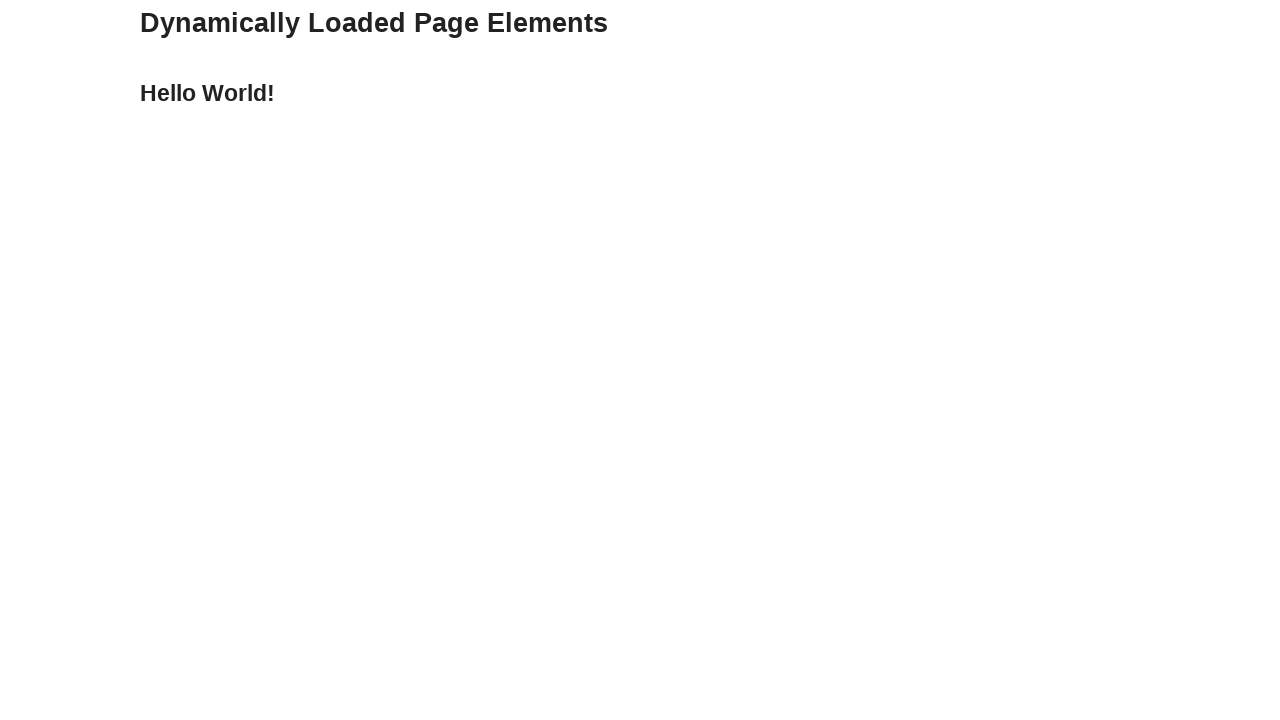

Verified that 'Hello World!' text is displayed after dynamic loading
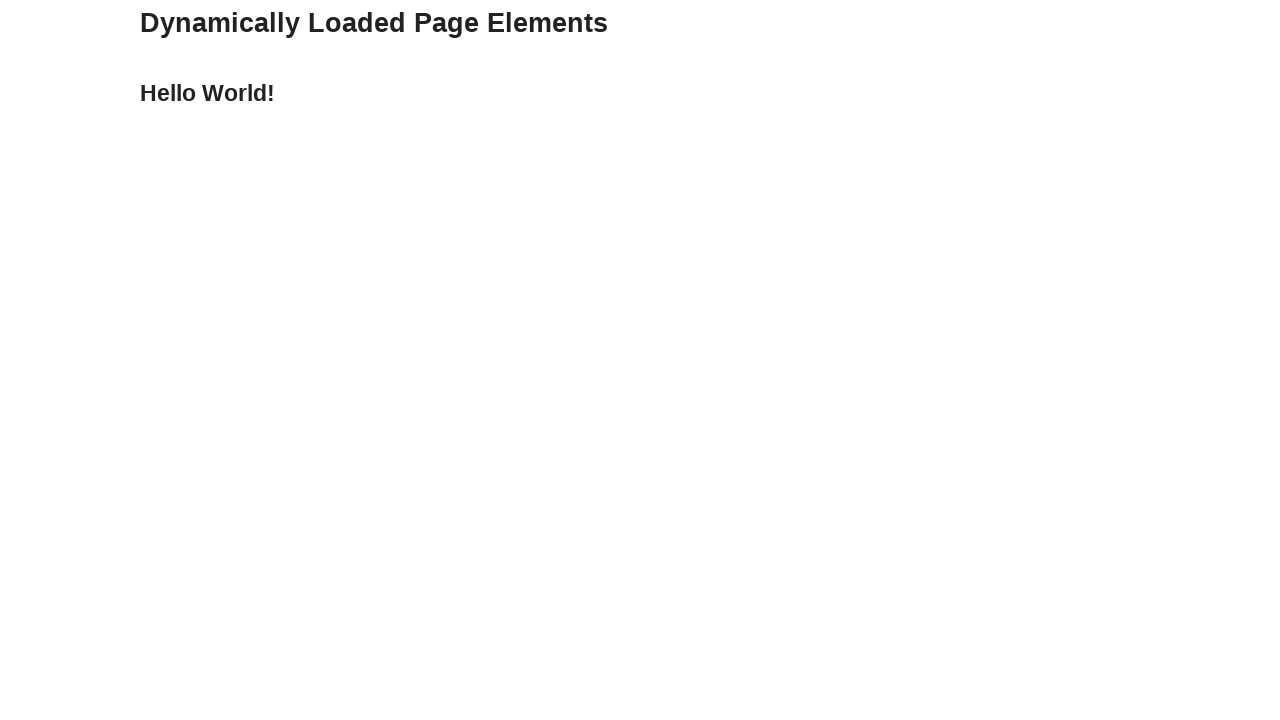

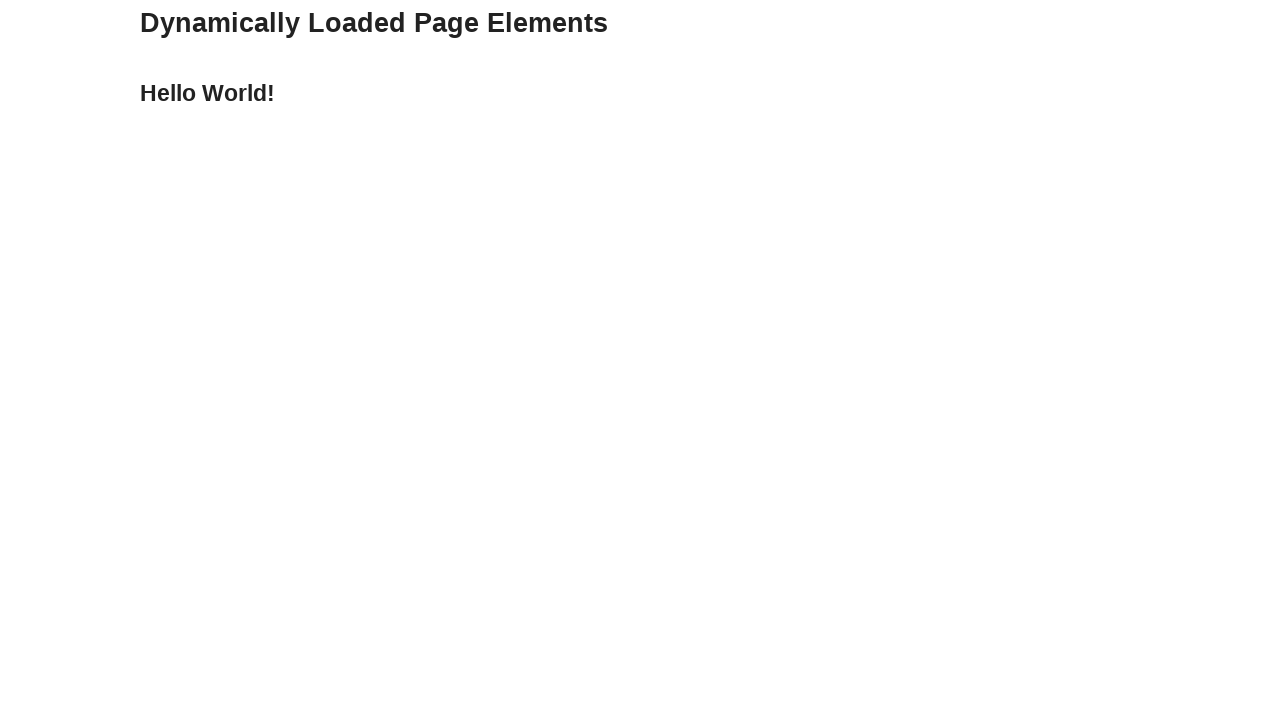